Tests form submission by filling out valid personal details including first name, last name, email, country selection, and subscription checkboxes, then submitting the form.

Starting URL: https://formsmarts.com/form/mfe?mode=h5

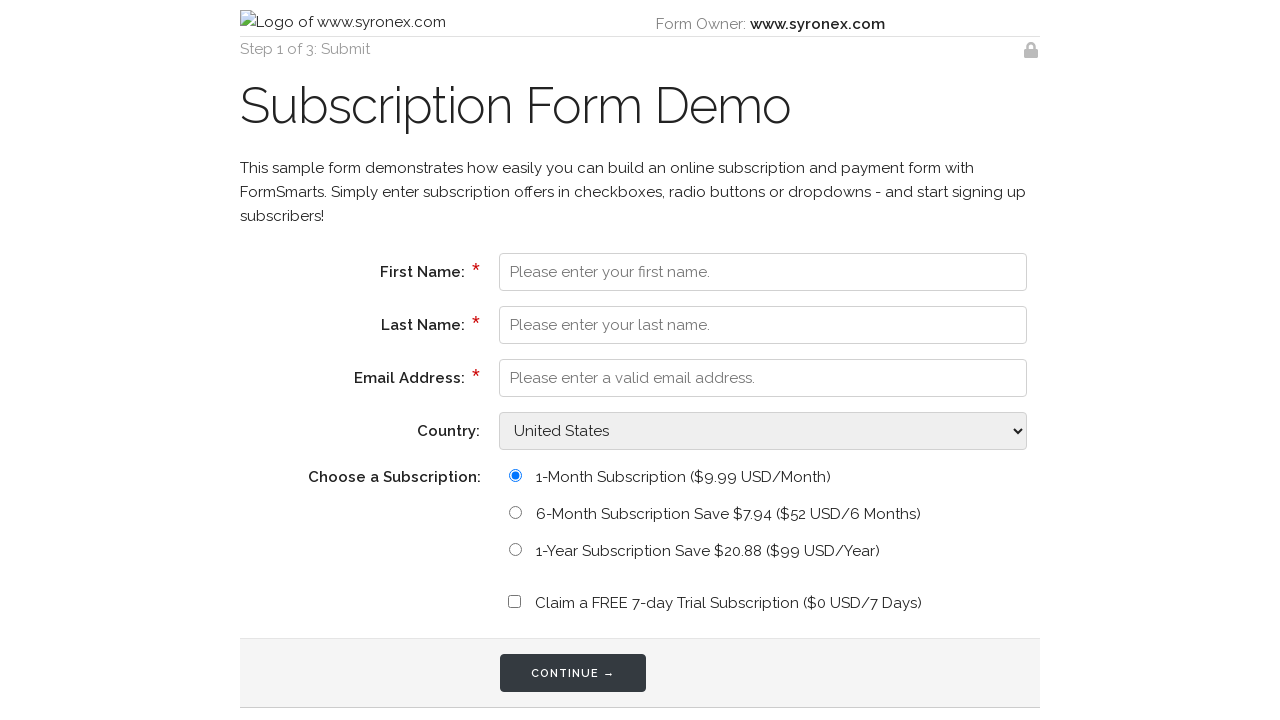

Filled first name field with 'John' on internal:label="First Name: "i
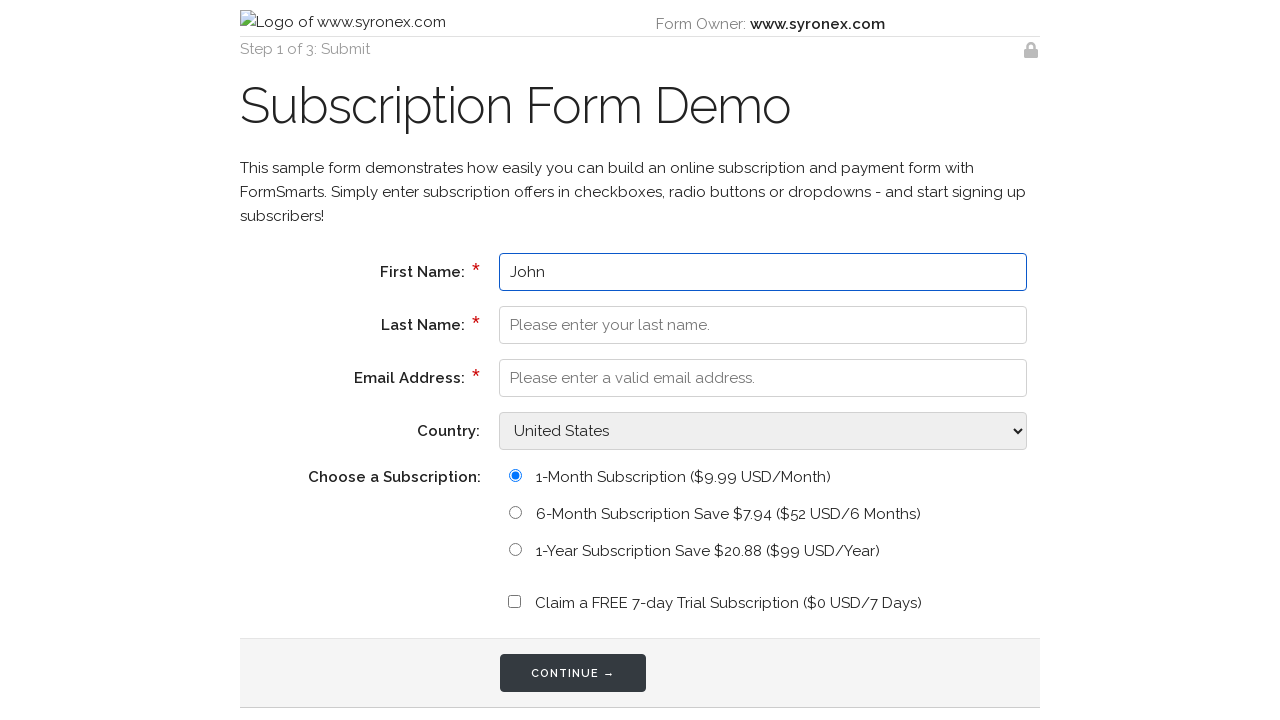

Filled last name field with 'Doe' on internal:label="Last Name: "i
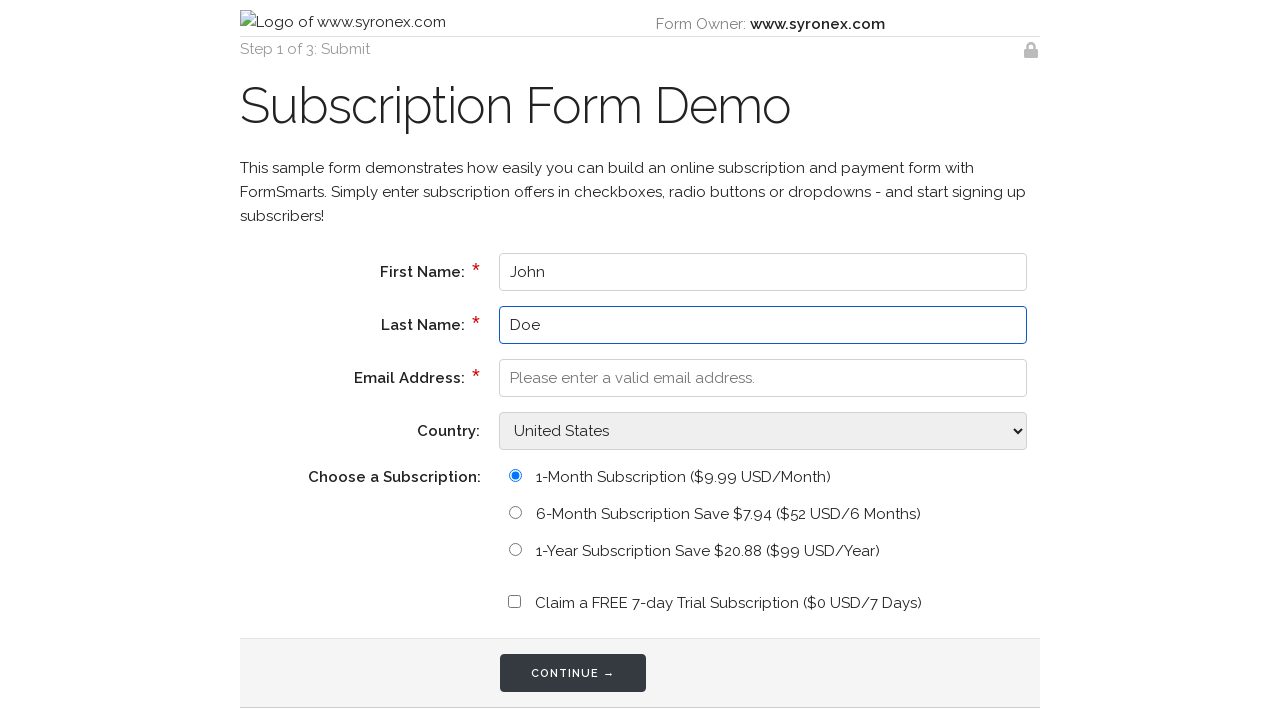

Filled email address field with 'jdoe@gmail.com' on internal:label="Email Address: "i
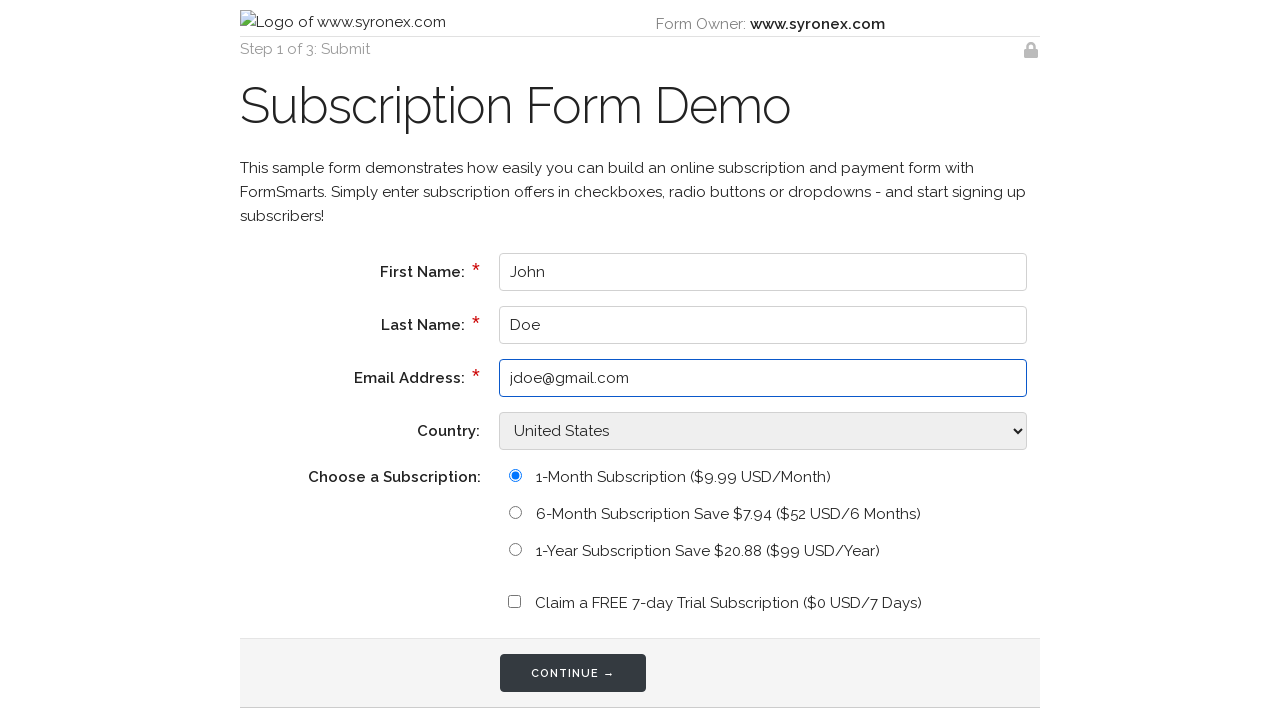

Selected 'United Kingdom' from country dropdown on internal:label="Country:"i
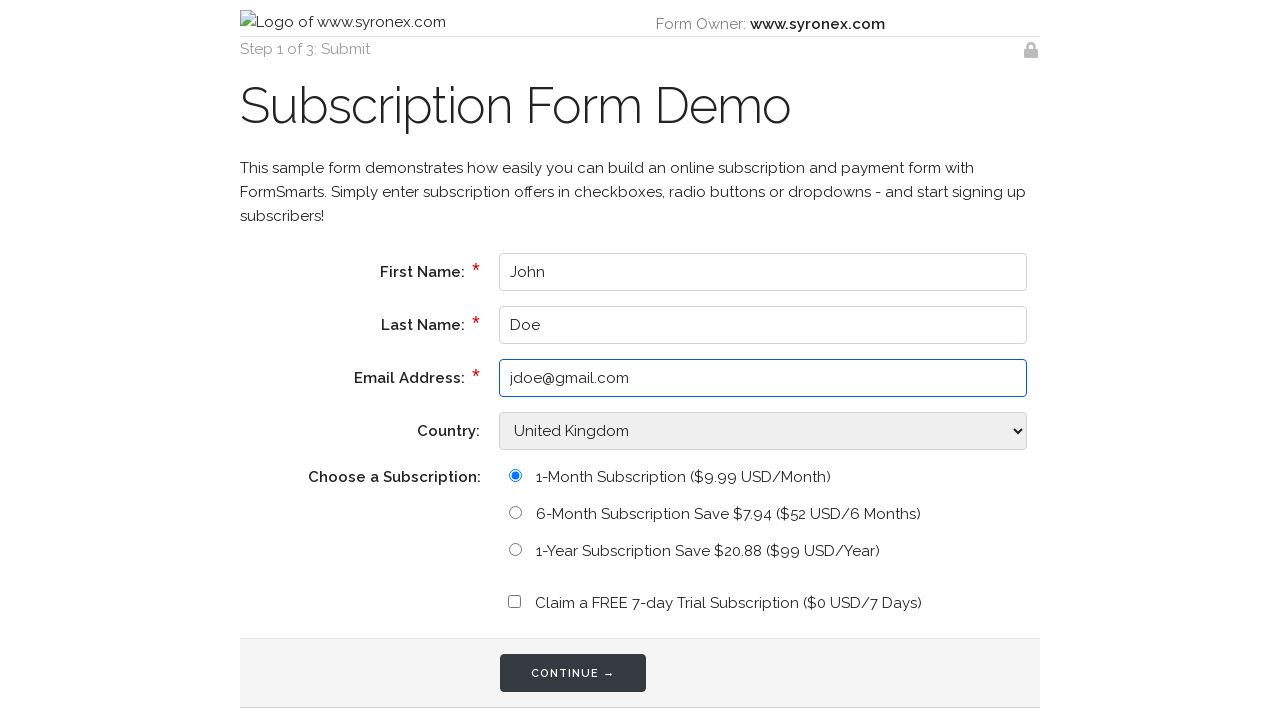

Checked 6-Month Subscription checkbox
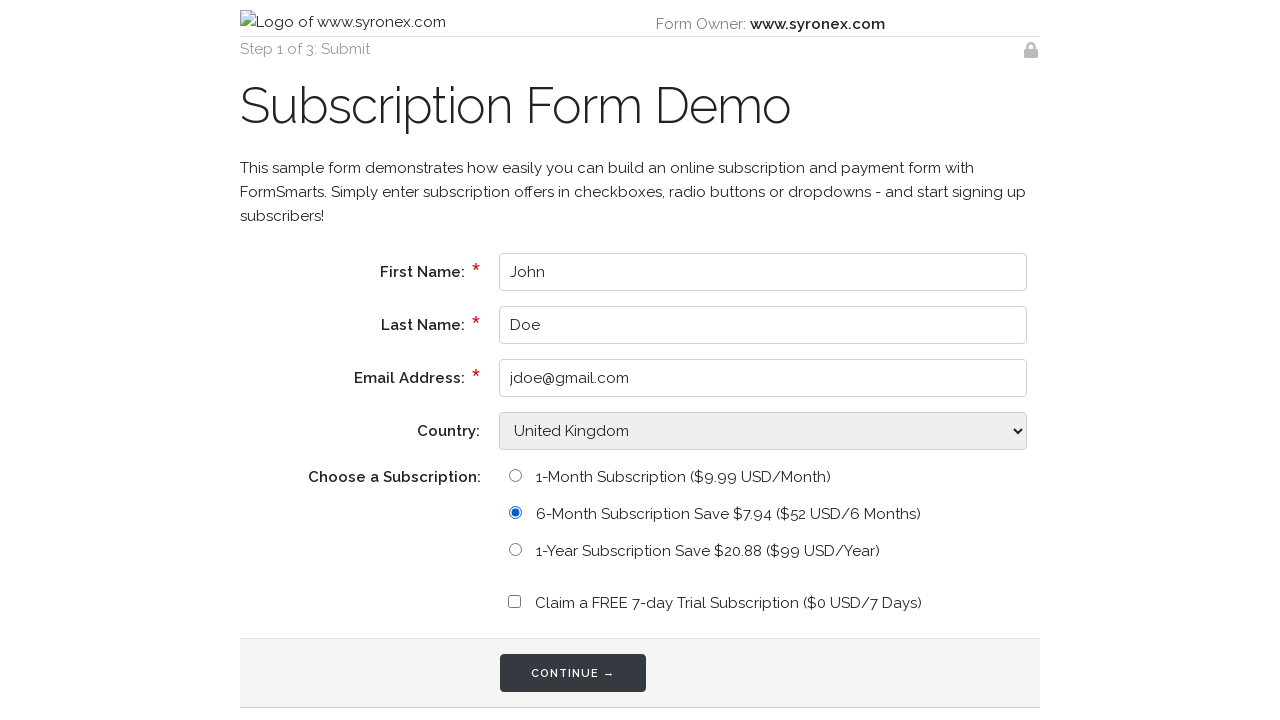

Checked FREE 7-day Trial Subscription checkbox
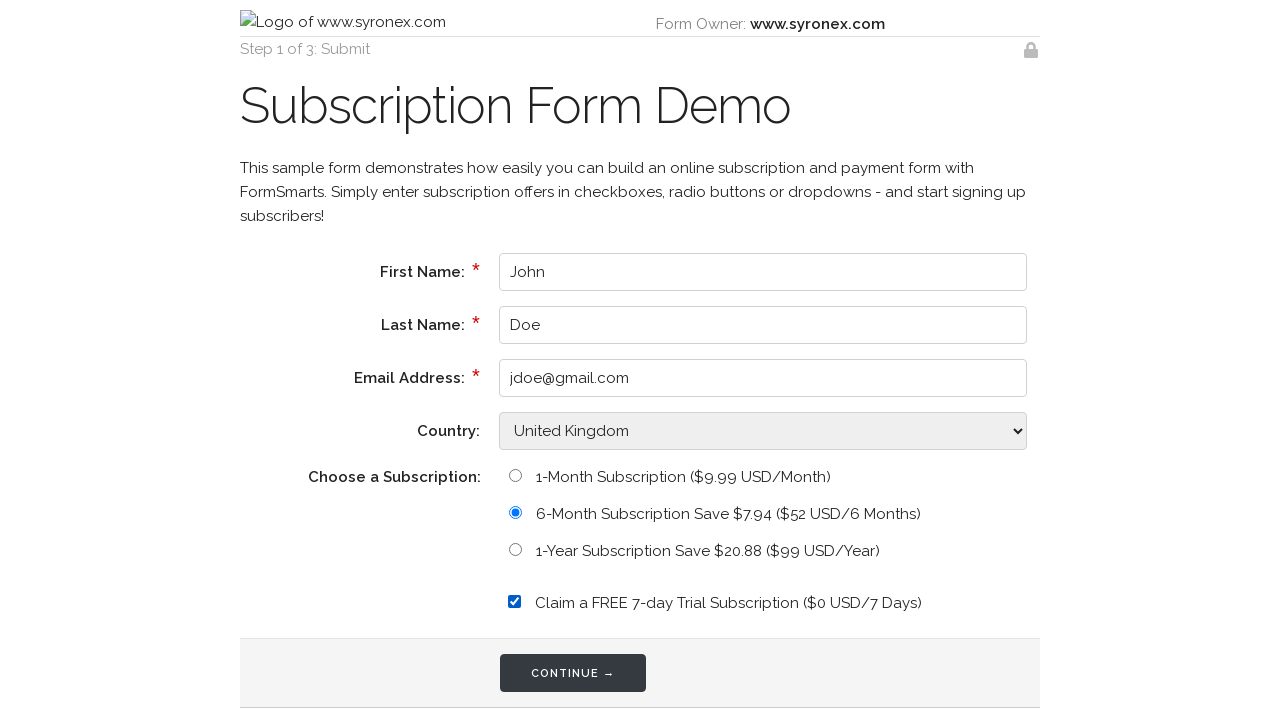

Clicked Continue button to submit form at (573, 673) on internal:text="Continue"i
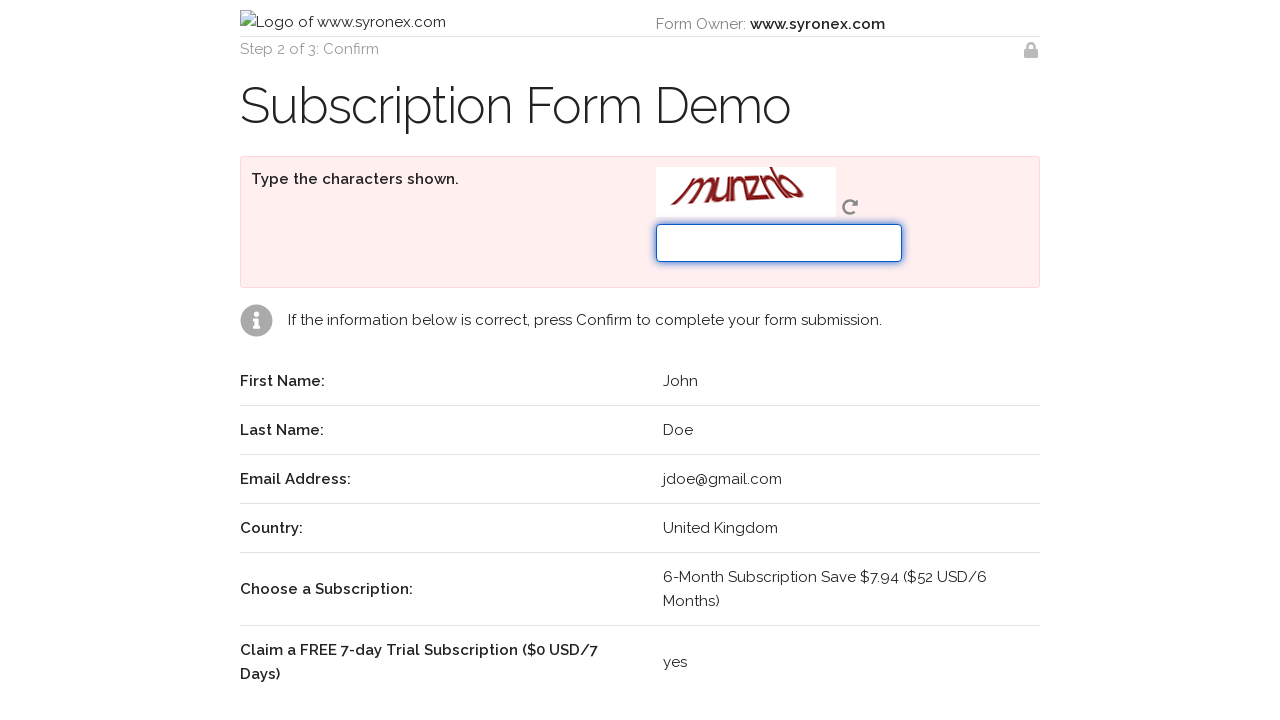

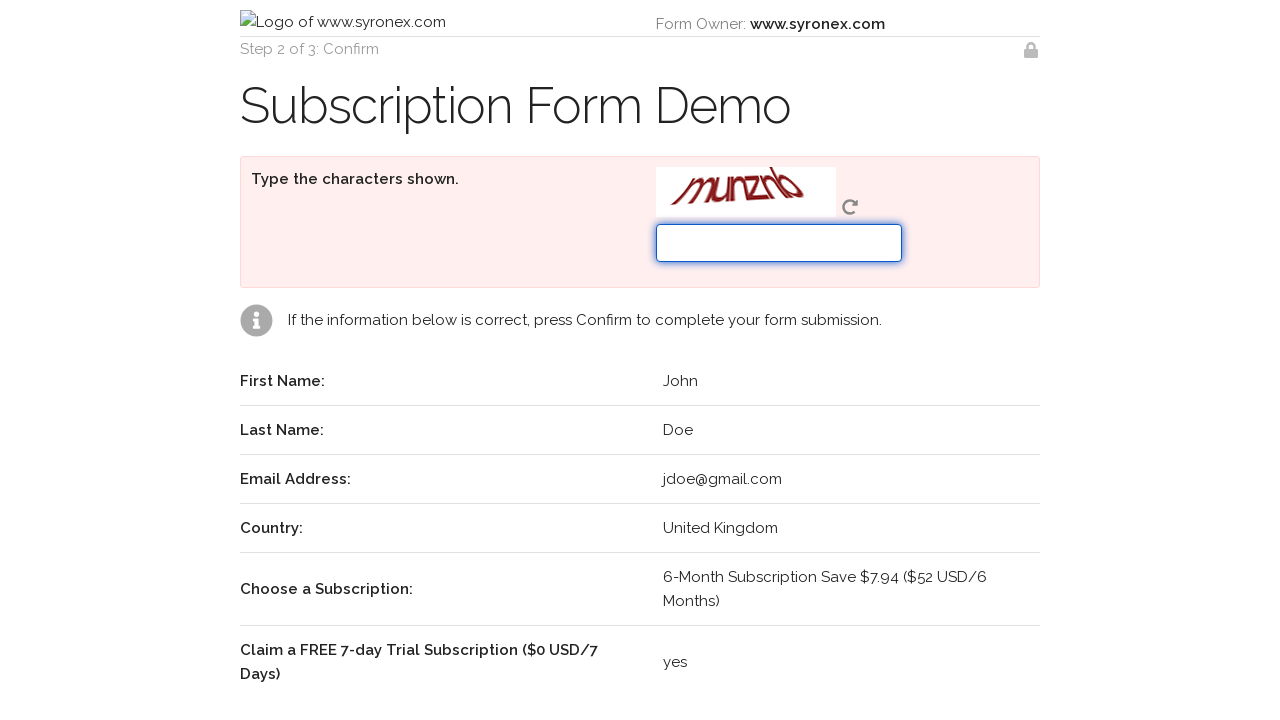